Tests iframe functionality by navigating to the Frames page, clicking on iFrames link, and verifying the content inside the iframe

Starting URL: https://the-internet.herokuapp.com

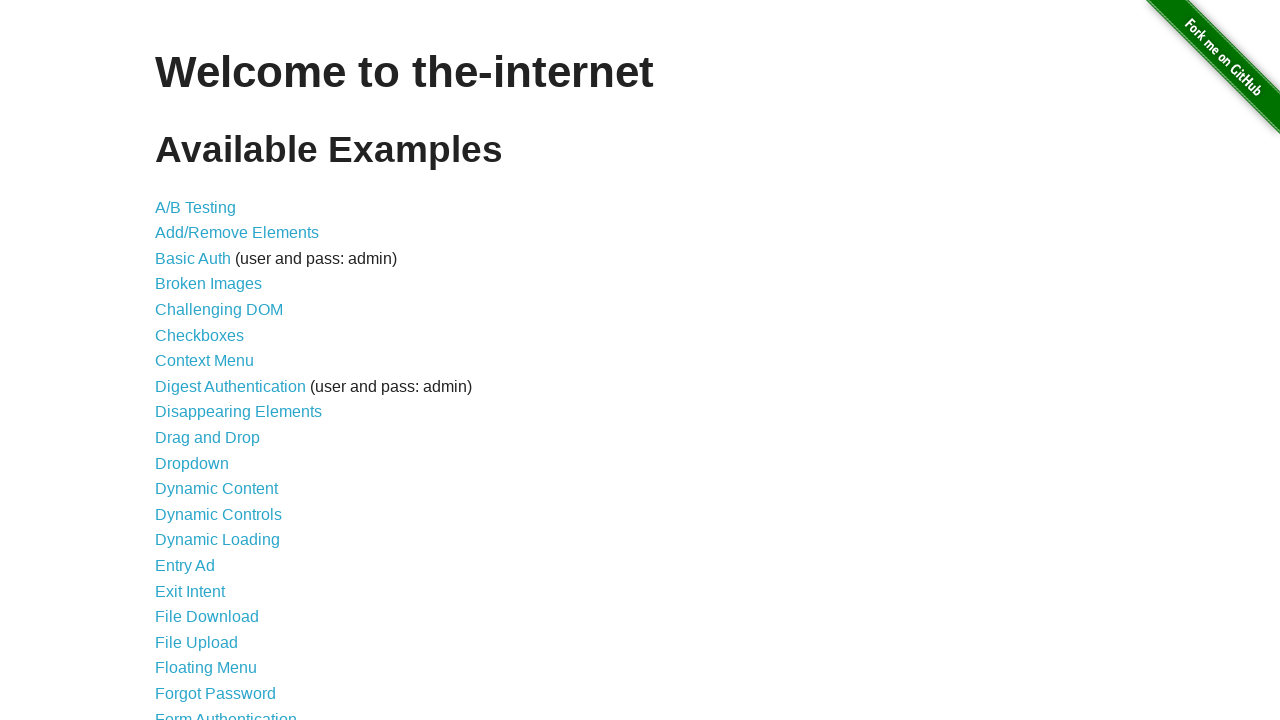

Clicked on Frames link from home page at (182, 361) on a[href='/frames']
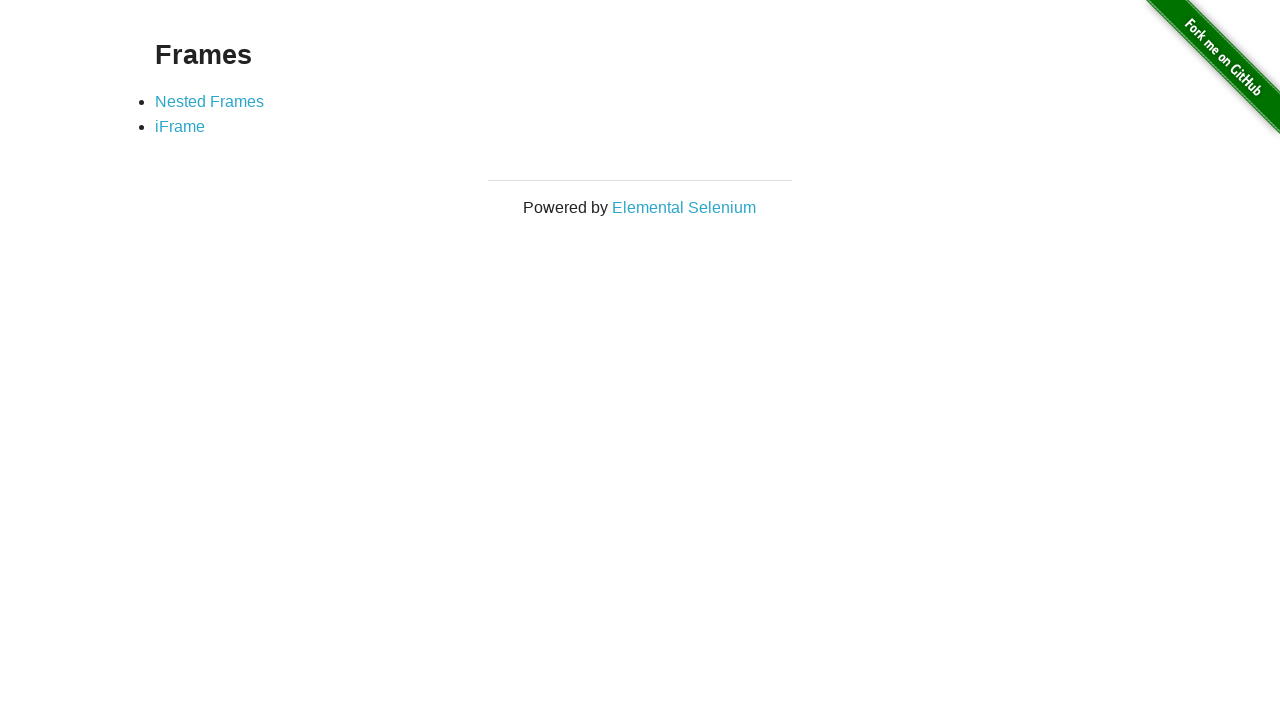

Clicked on iFrame link at (180, 127) on a[href='/iframe']
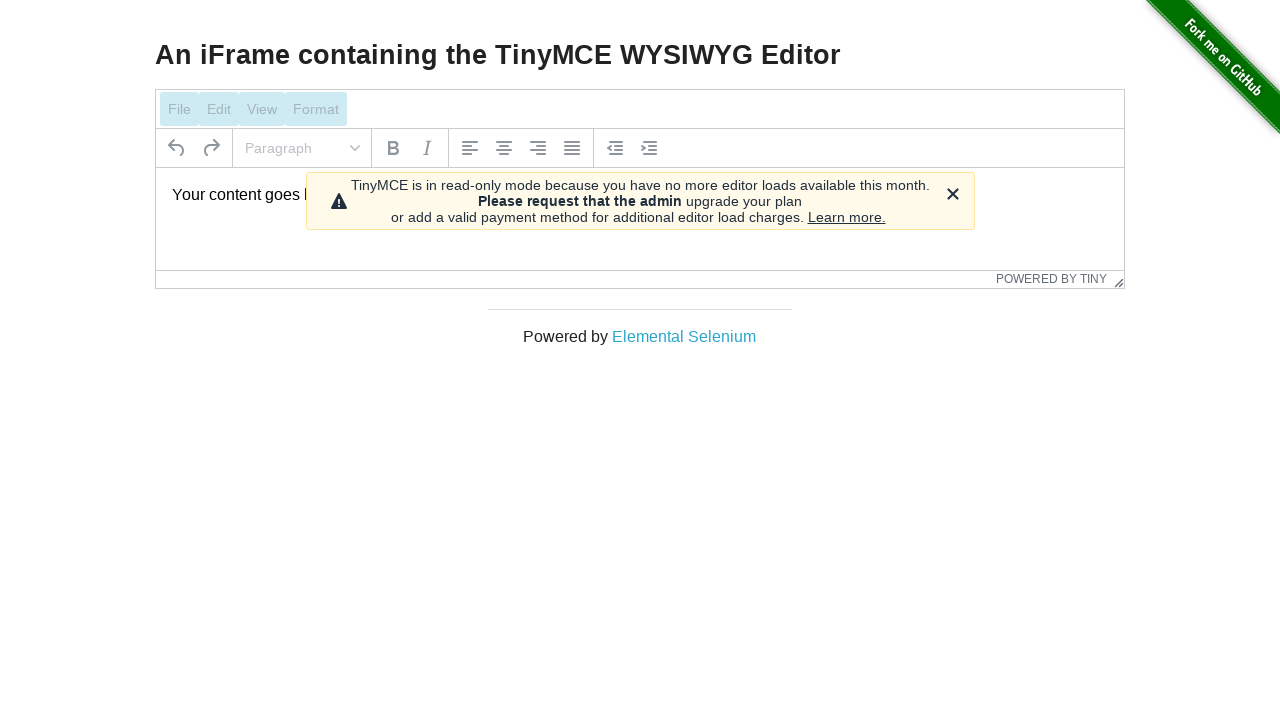

Located iframe with ID 'mce_0_ifr'
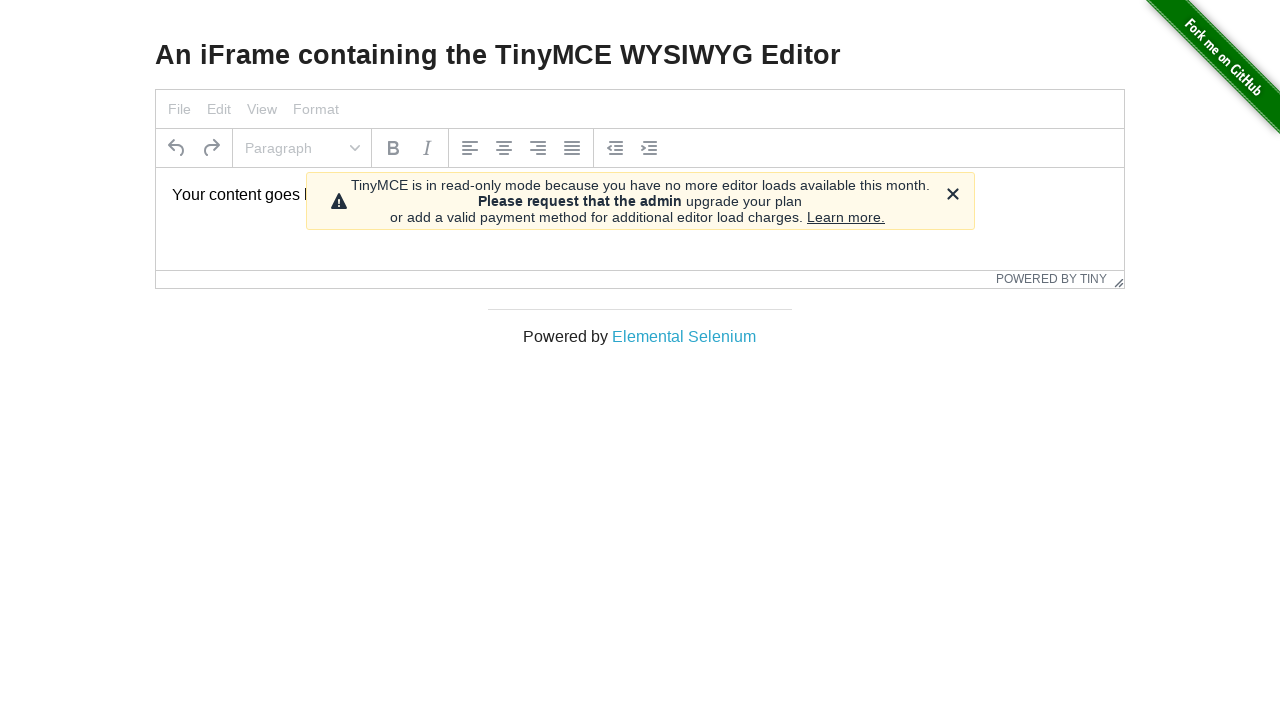

Waited for tinymce element to load inside iframe
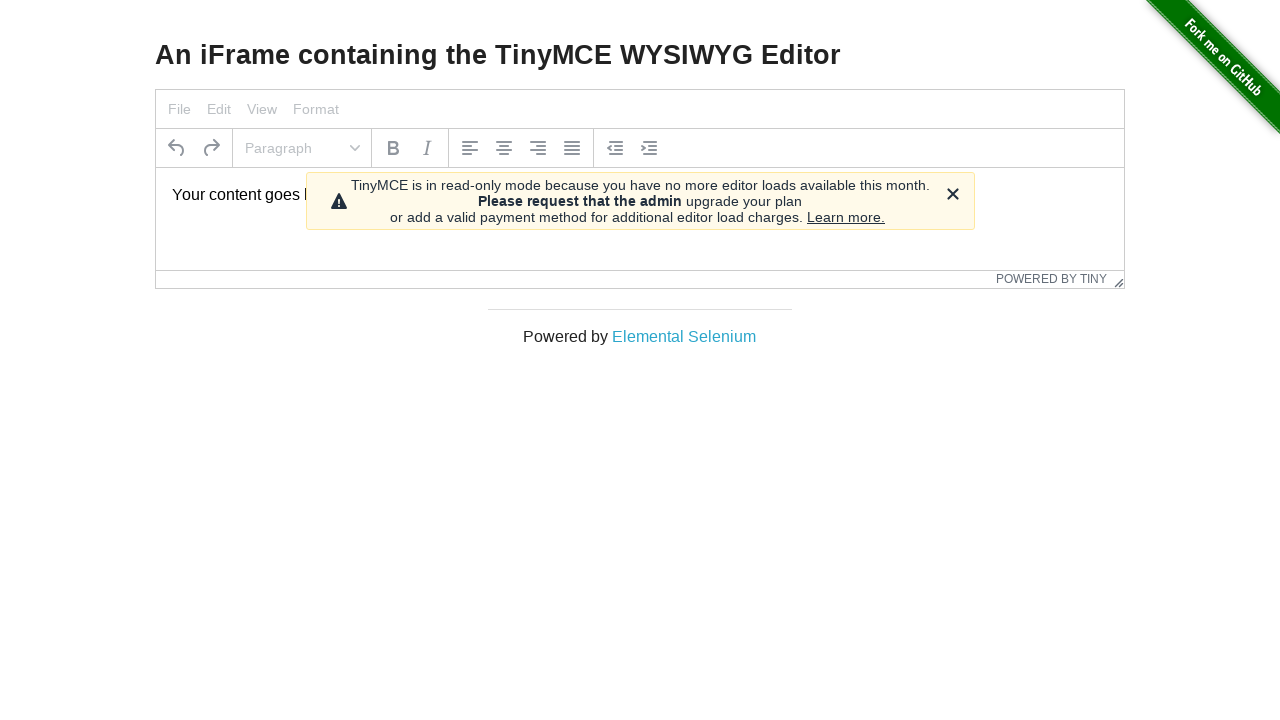

Located paragraph content inside iframe
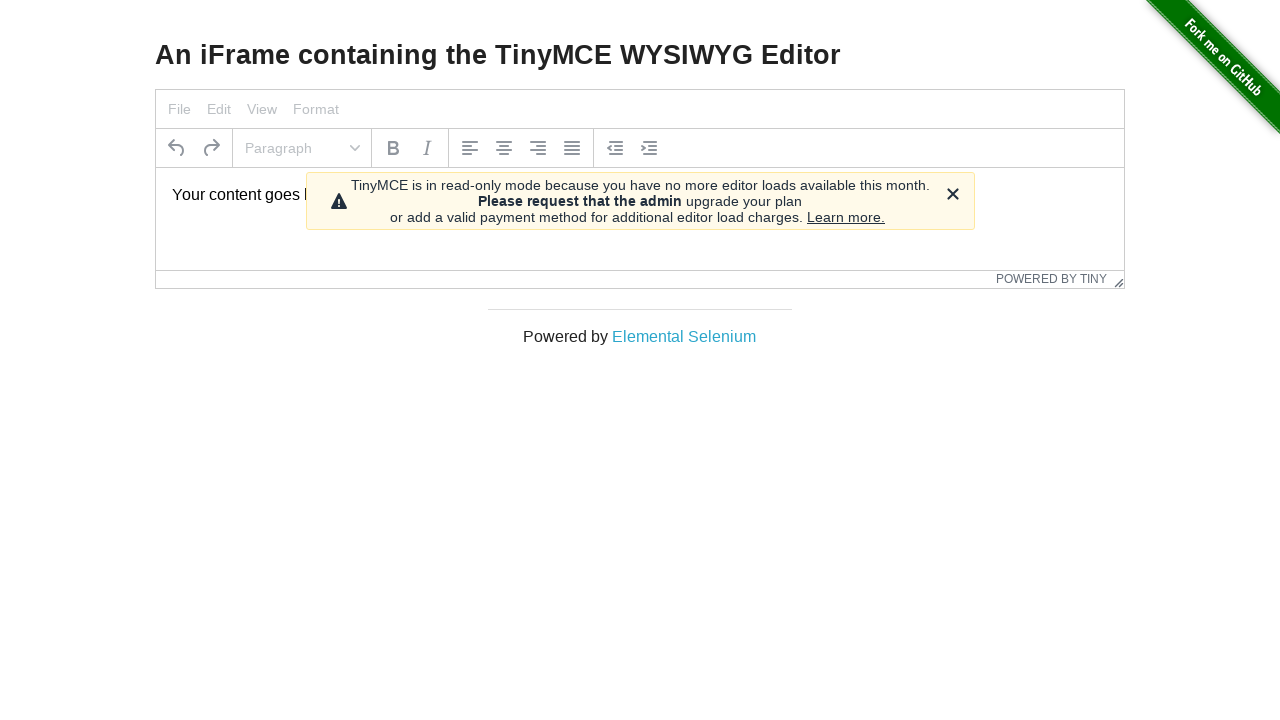

Verified paragraph content is available in iframe
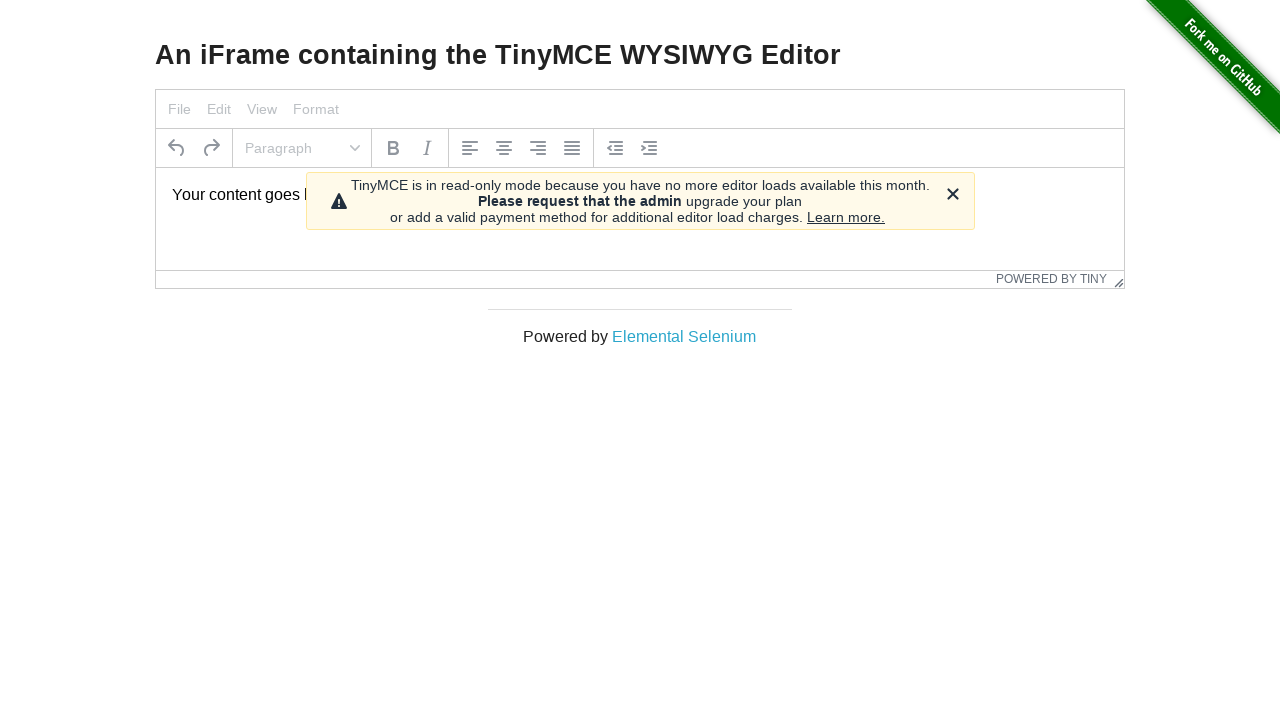

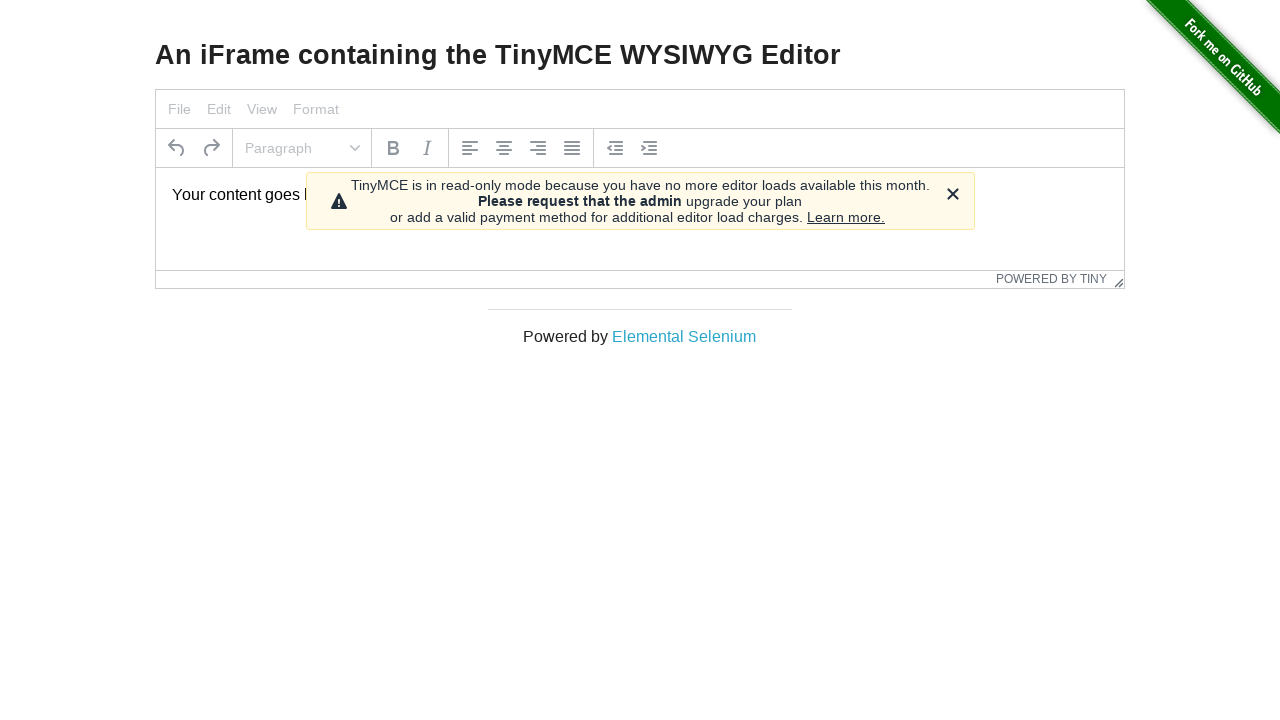